Navigates to a page with a large table and highlights a specific element by temporarily adding a red dashed border style, then reverting the style back to original.

Starting URL: http://the-internet.herokuapp.com/large

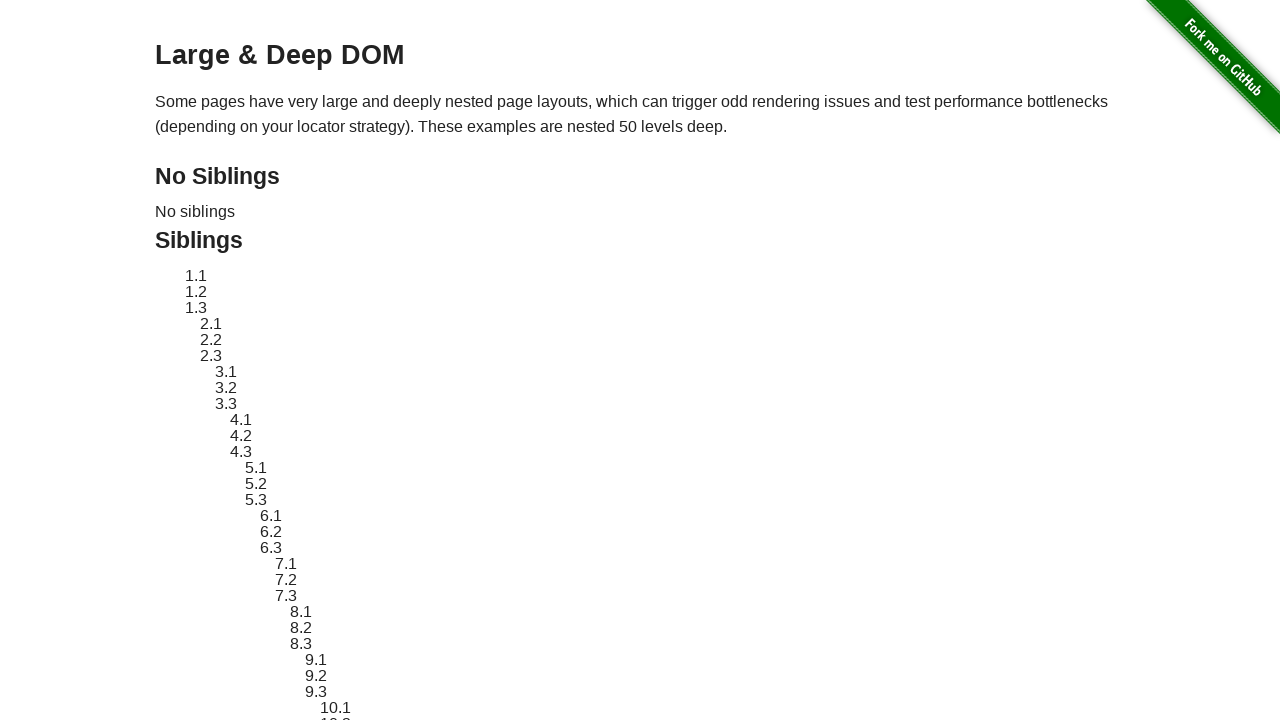

Navigated to large table page
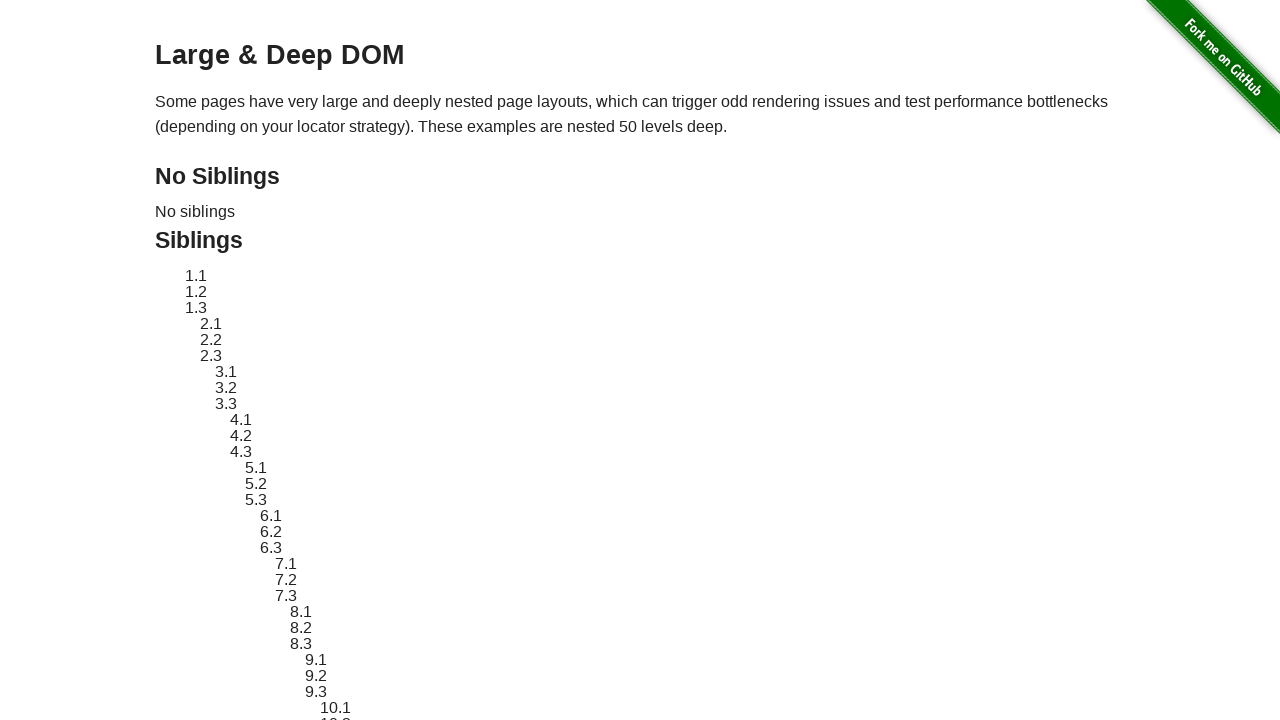

Located target element with ID 'sibling-2.3'
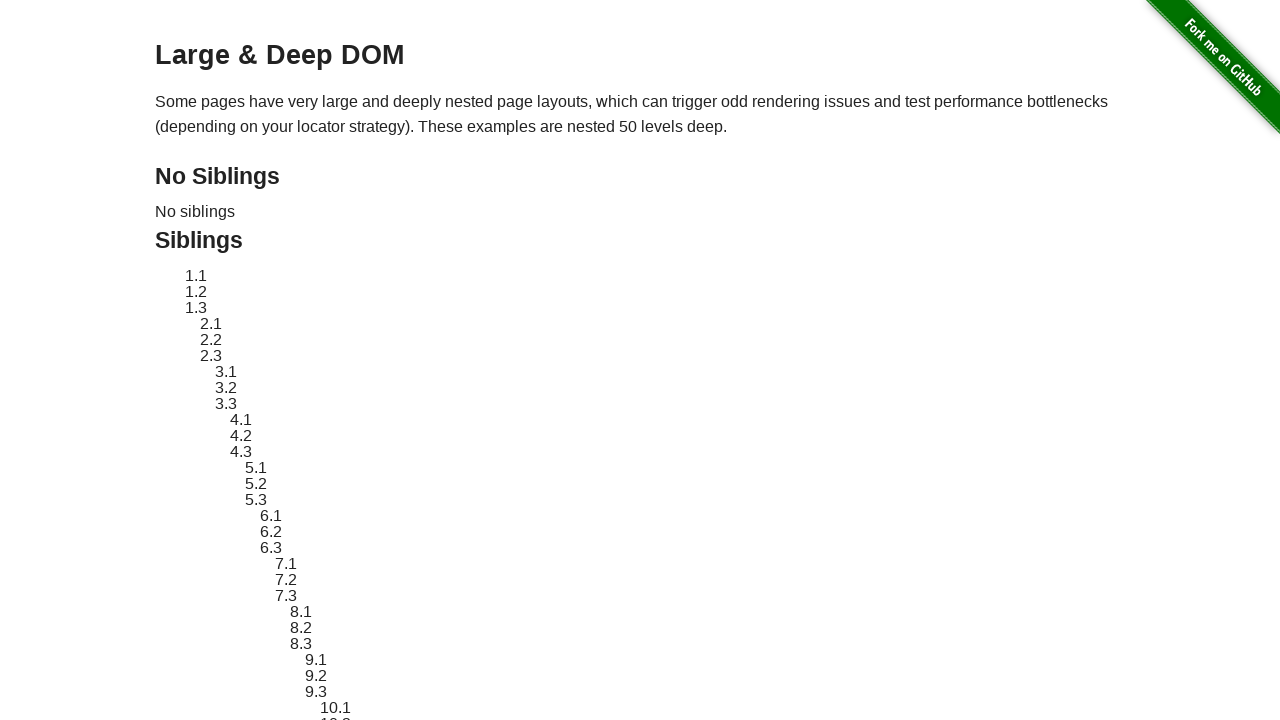

Target element is now visible
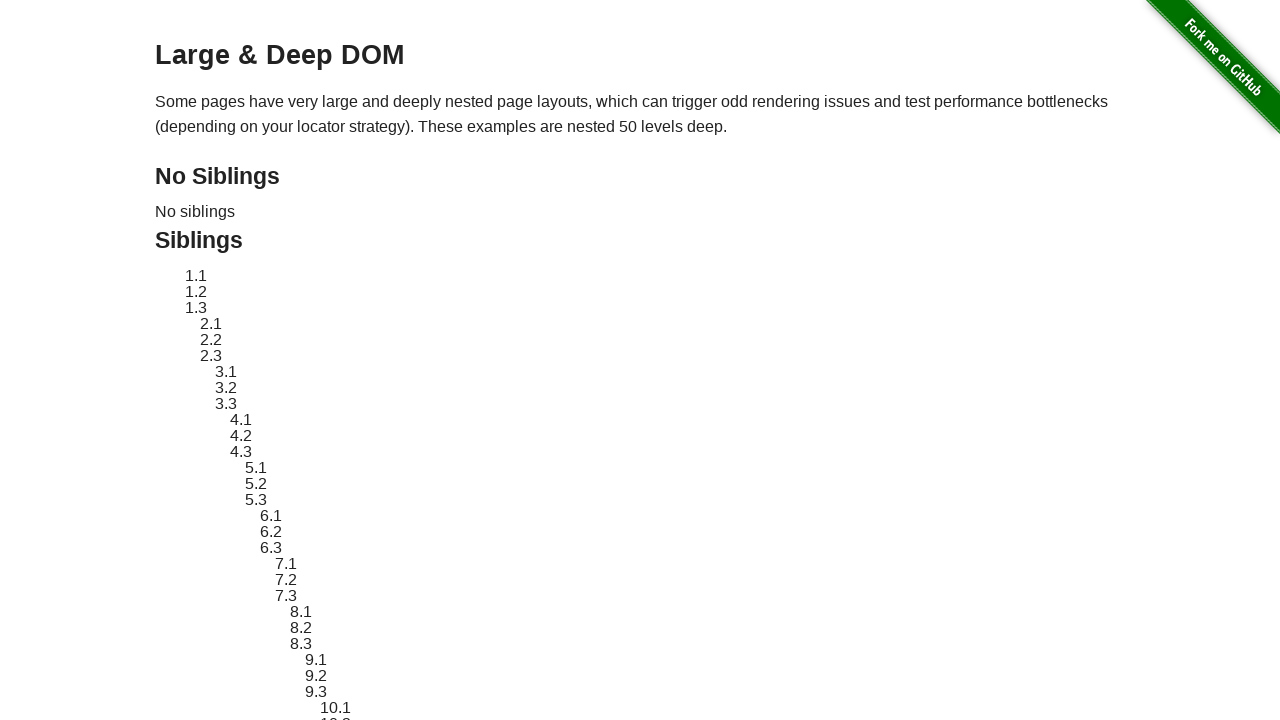

Retrieved original style attribute from target element
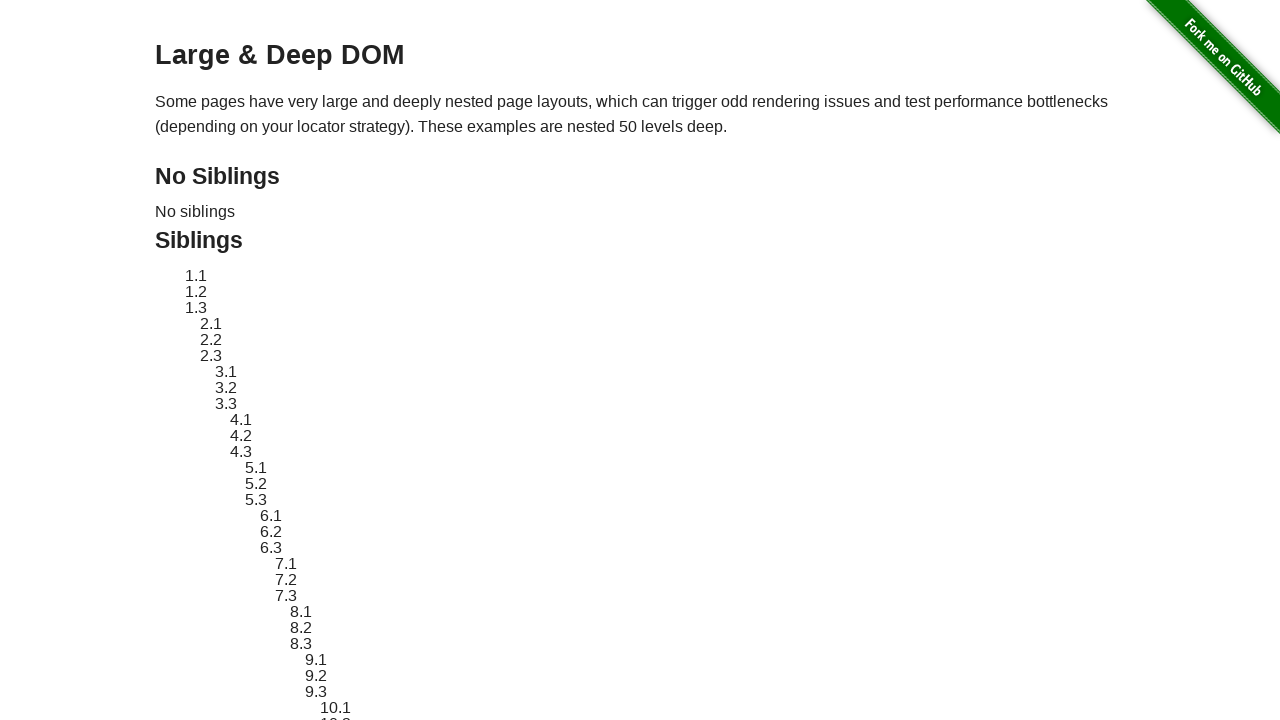

Applied red dashed border highlight style to target element
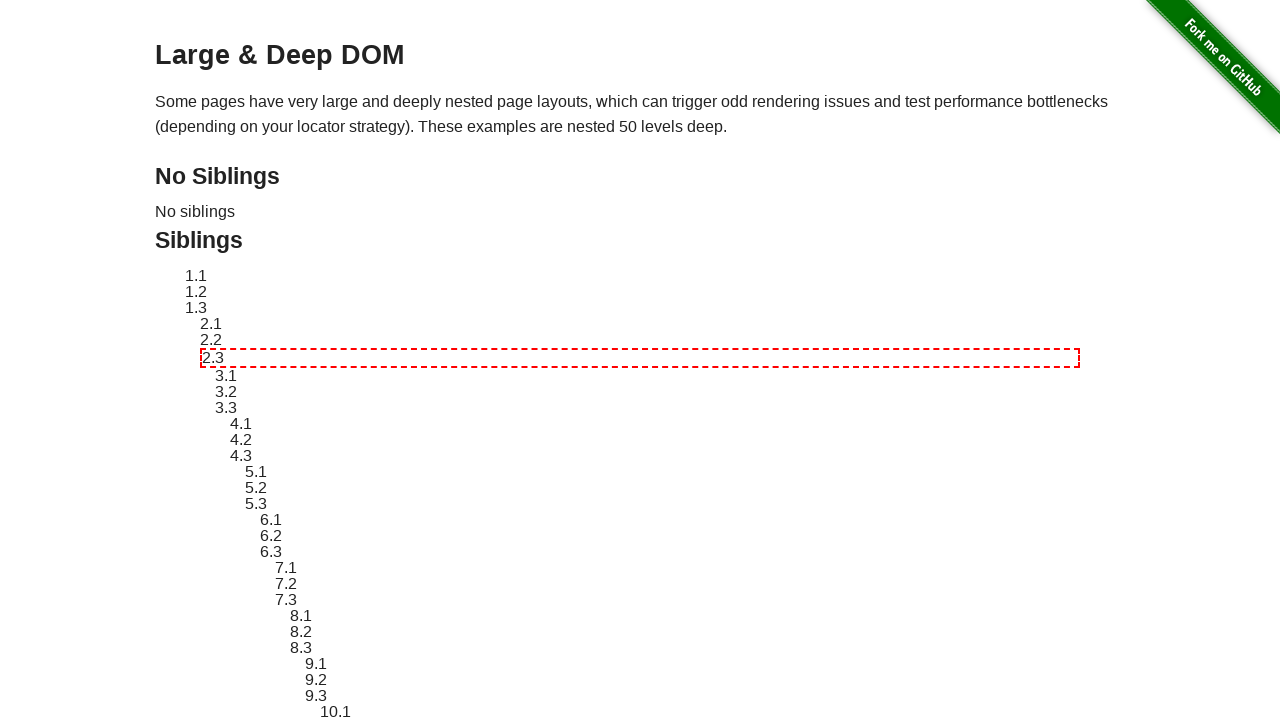

Waited 1 second to display the highlight
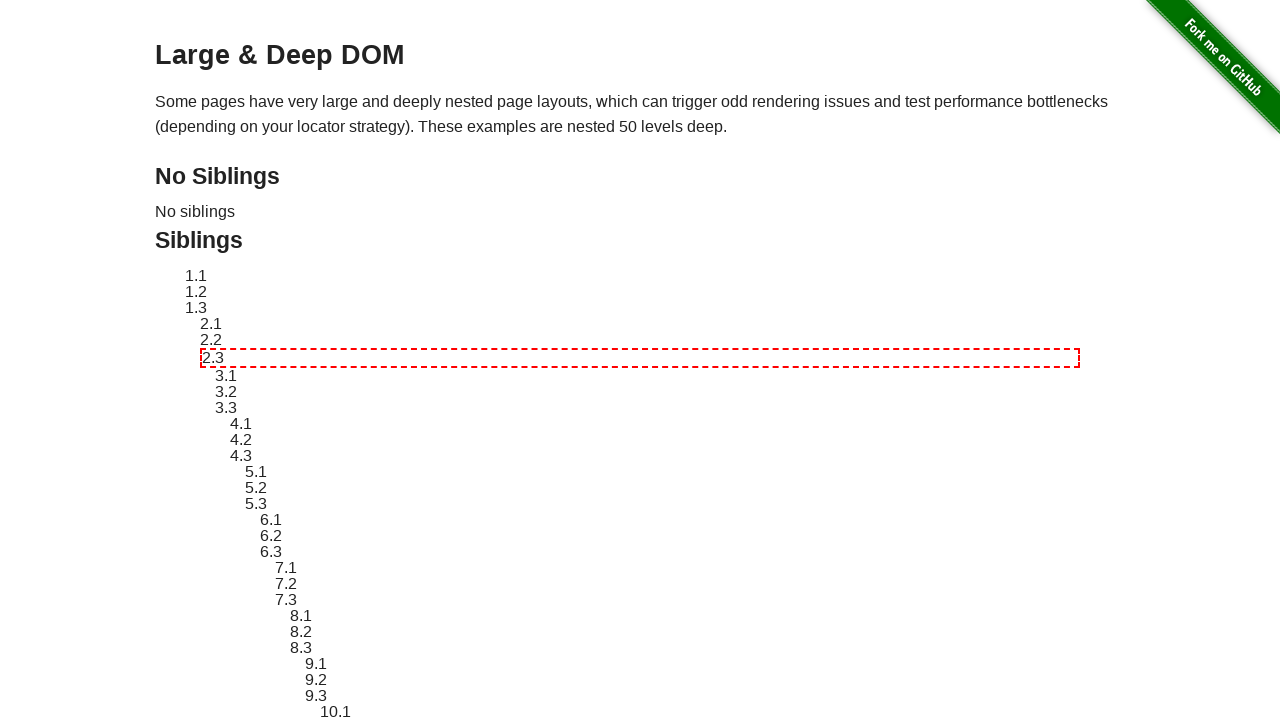

Reverted target element style back to original
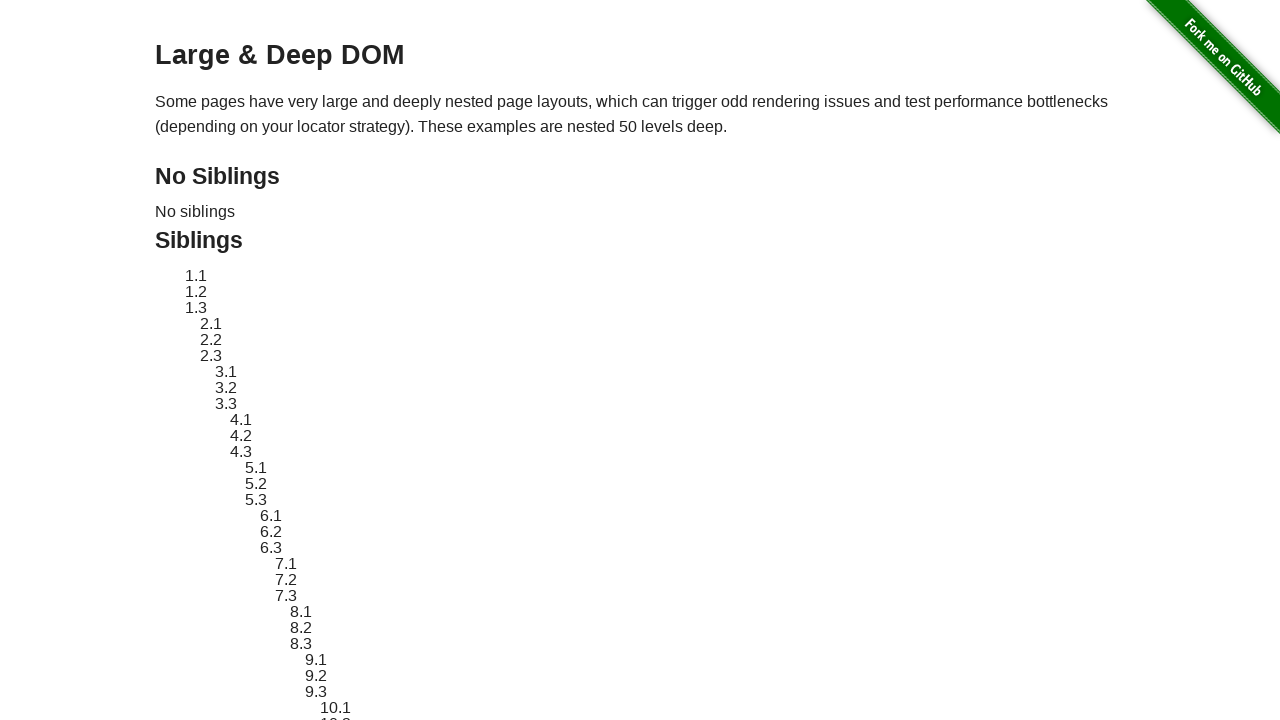

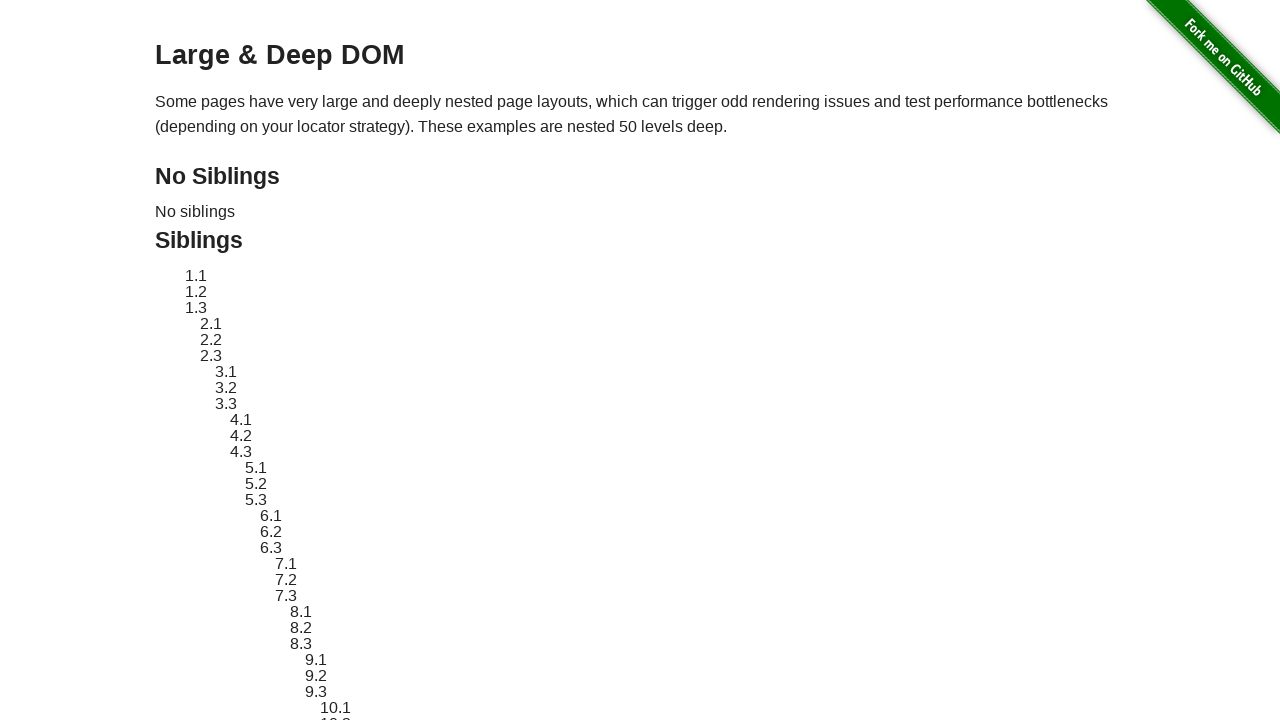